Navigates to W3Schools JavaScript popup tutorial page and sequentially clicks on the first four "Try it Yourself" buttons

Starting URL: https://www.w3schools.com/js/js_popup.asp

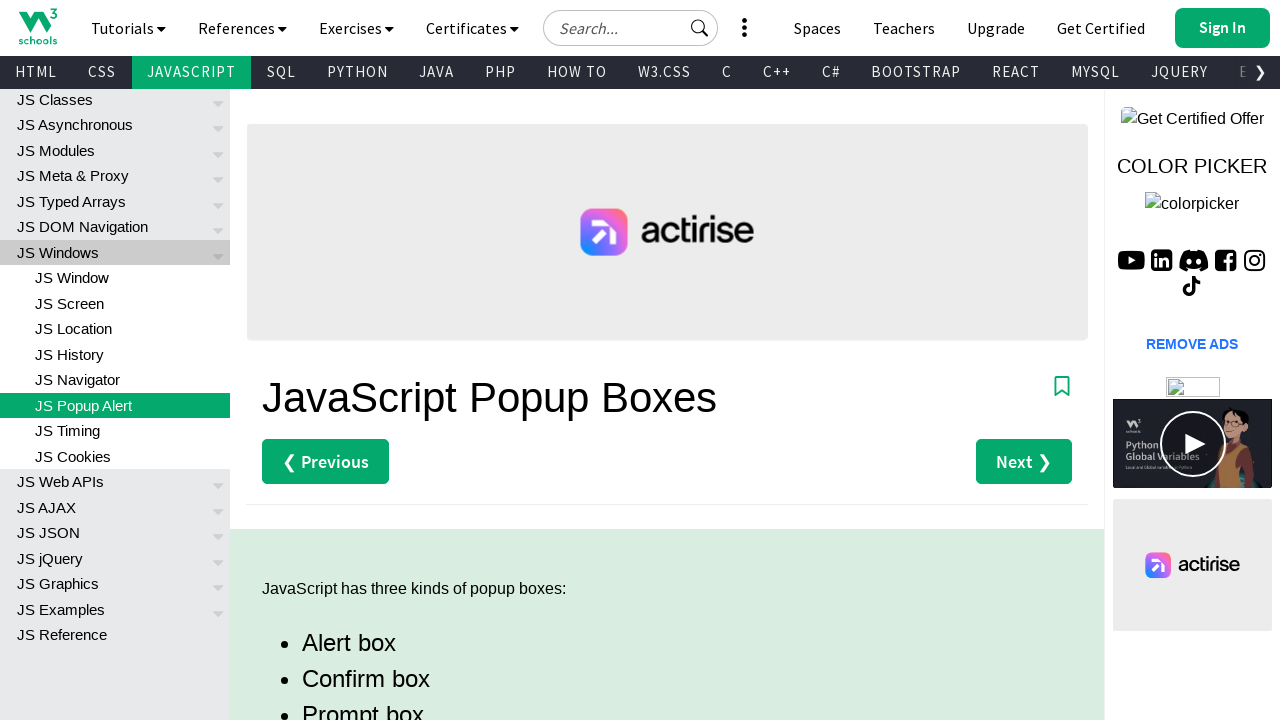

Navigated to W3Schools JavaScript popup tutorial page
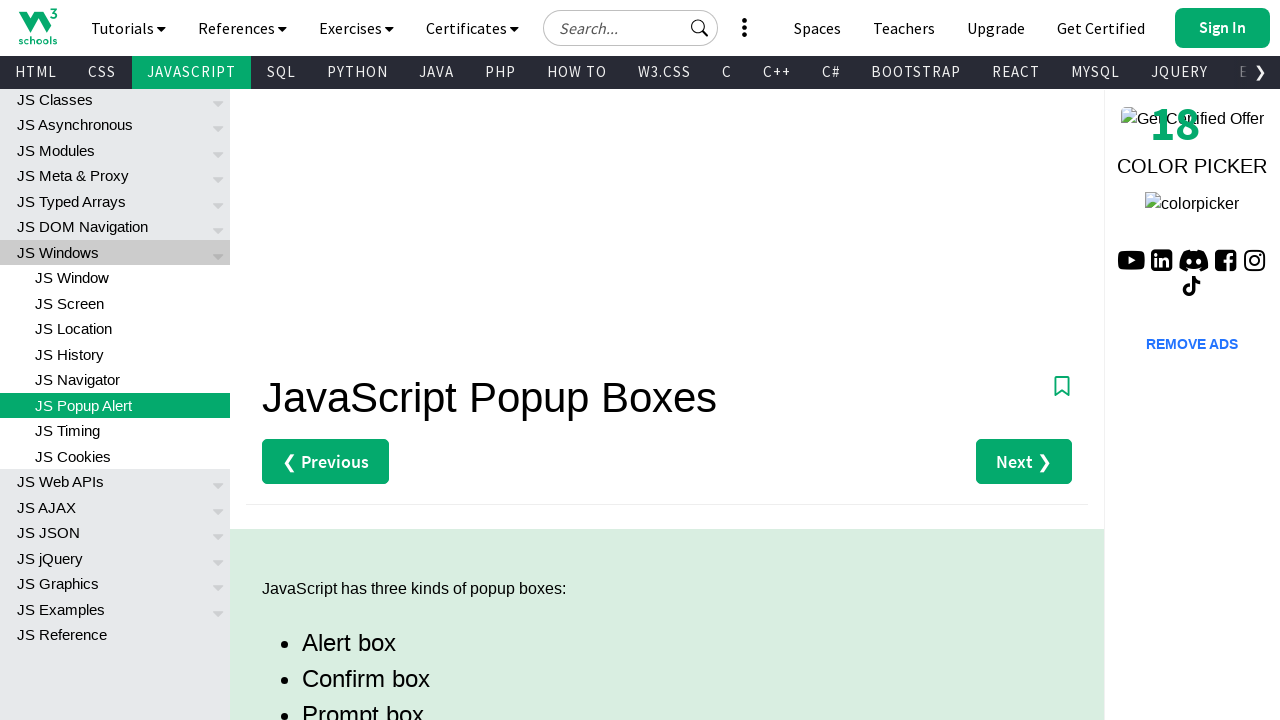

Located all 'Try it Yourself' buttons on the page
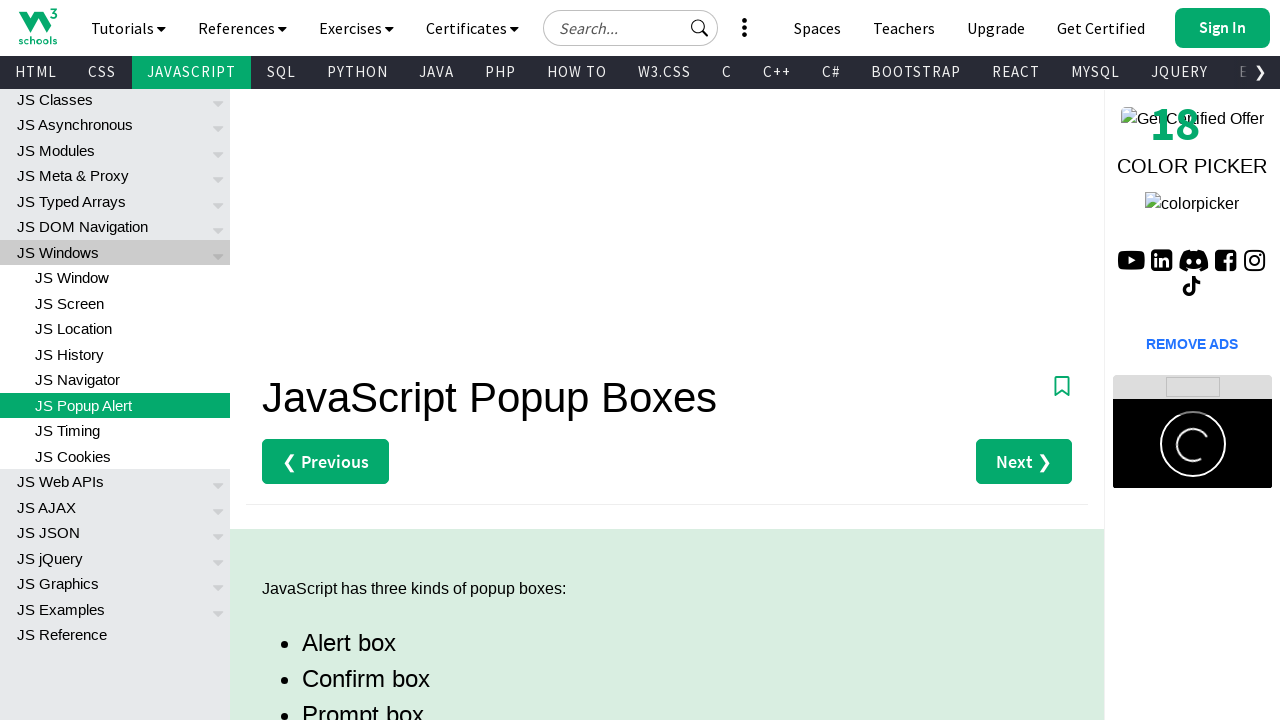

Clicked the first 'Try it Yourself' button at (334, 360) on a:has-text('Try it Your') >> nth=0
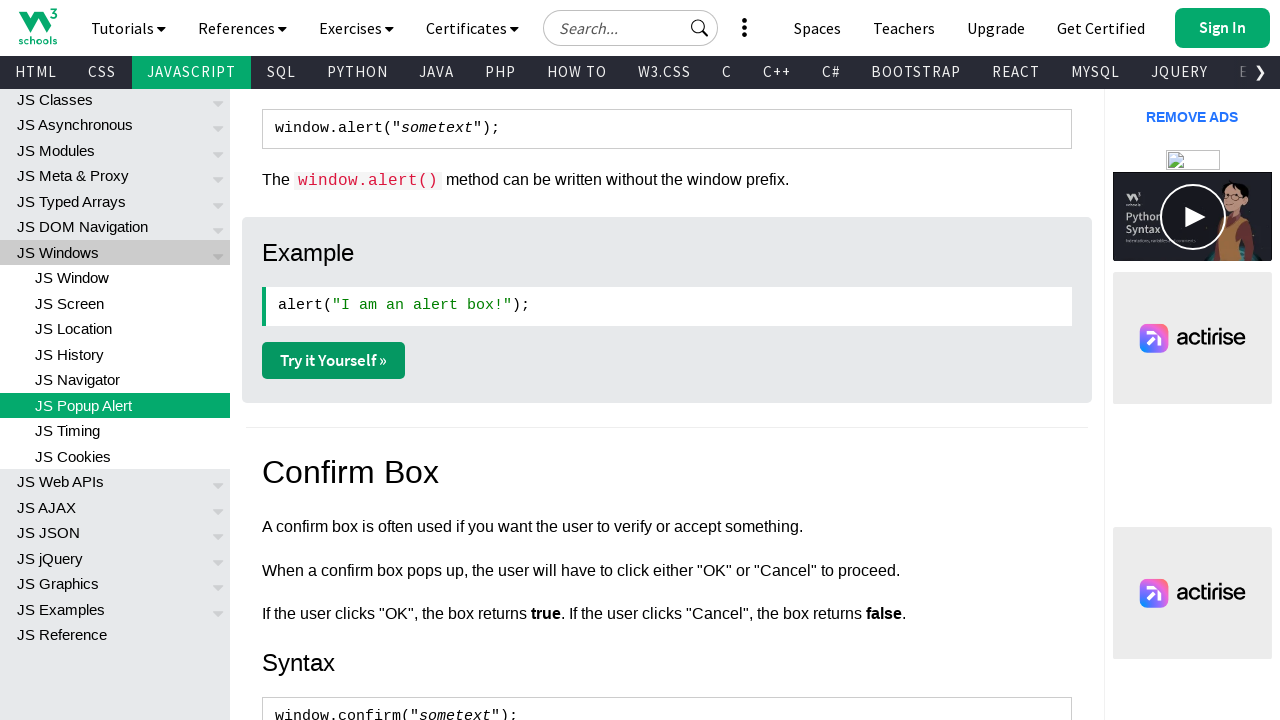

Waited 2 seconds after clicking first button
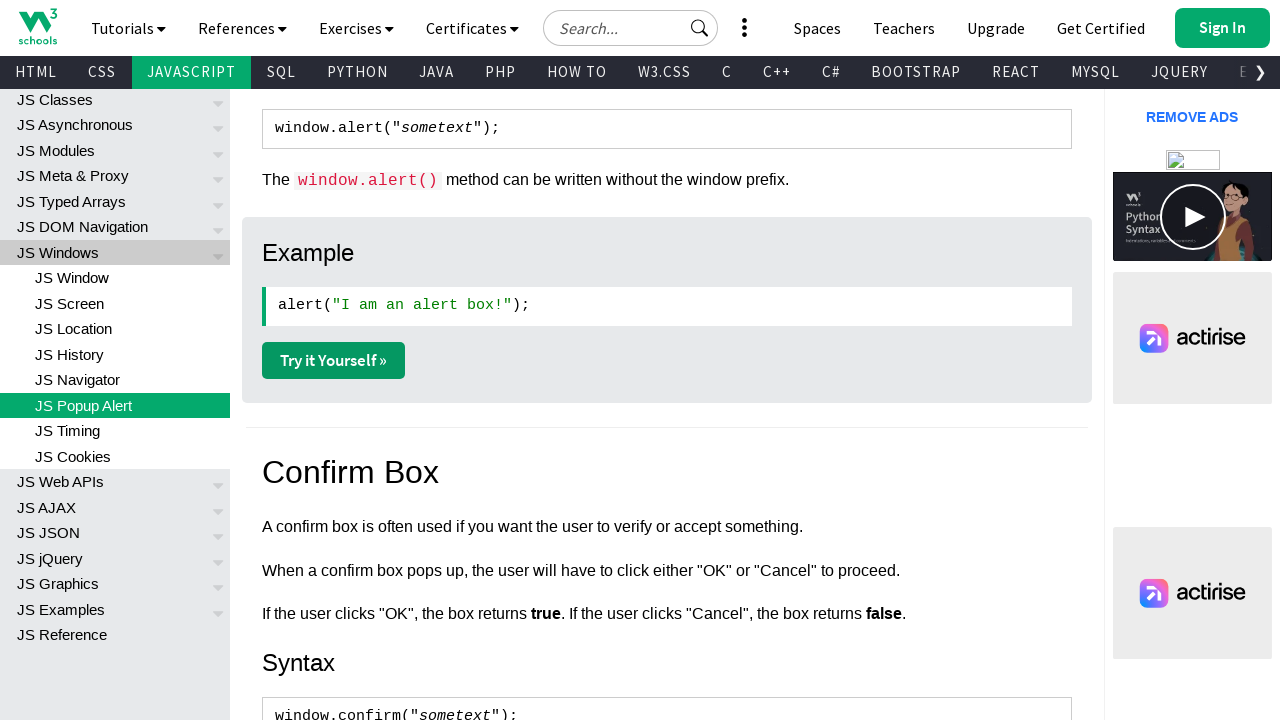

Clicked the second 'Try it Yourself' button at (334, 361) on a:has-text('Try it Your') >> nth=1
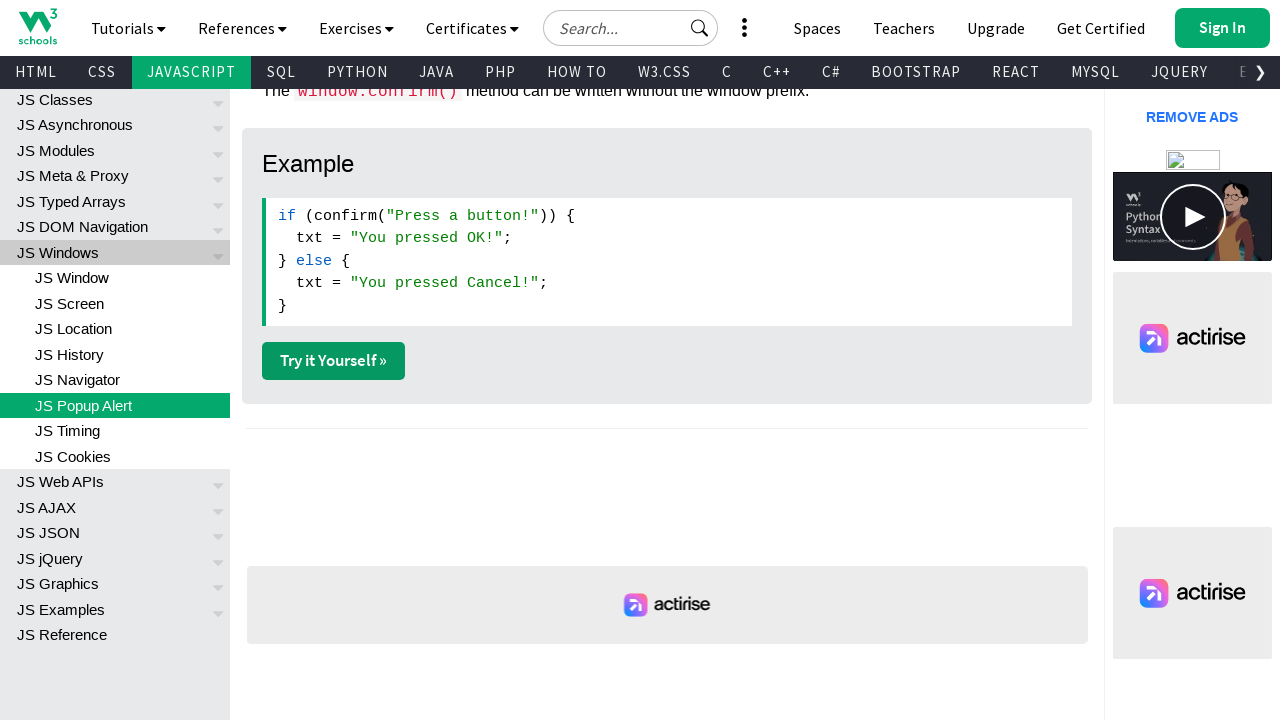

Waited 2 seconds after clicking second button
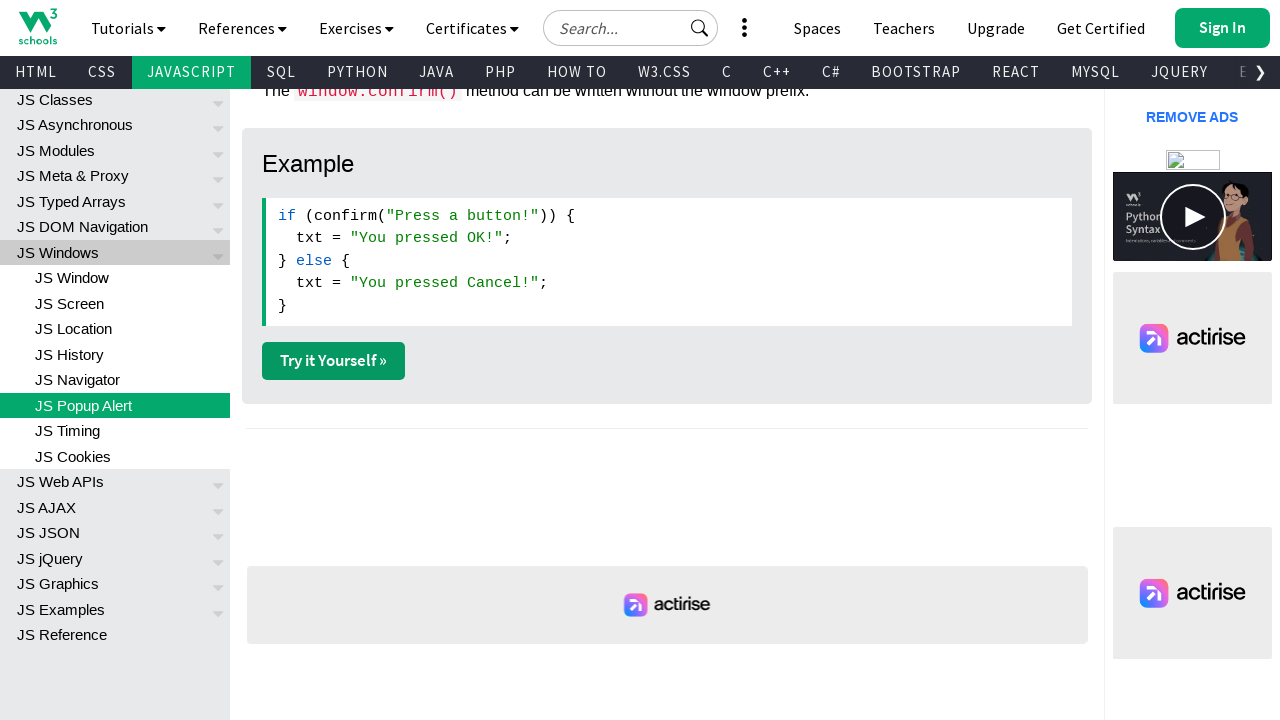

Clicked the third 'Try it Yourself' button at (334, 361) on a:has-text('Try it Your') >> nth=2
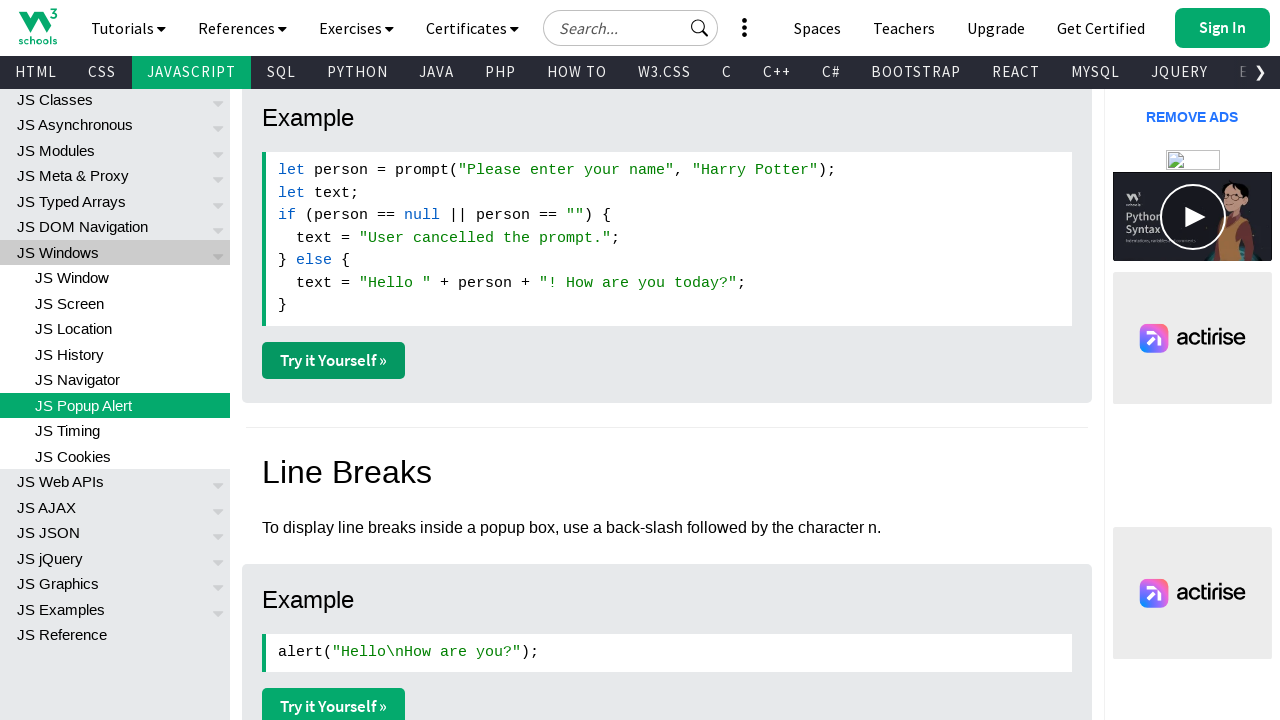

Waited 2 seconds after clicking third button
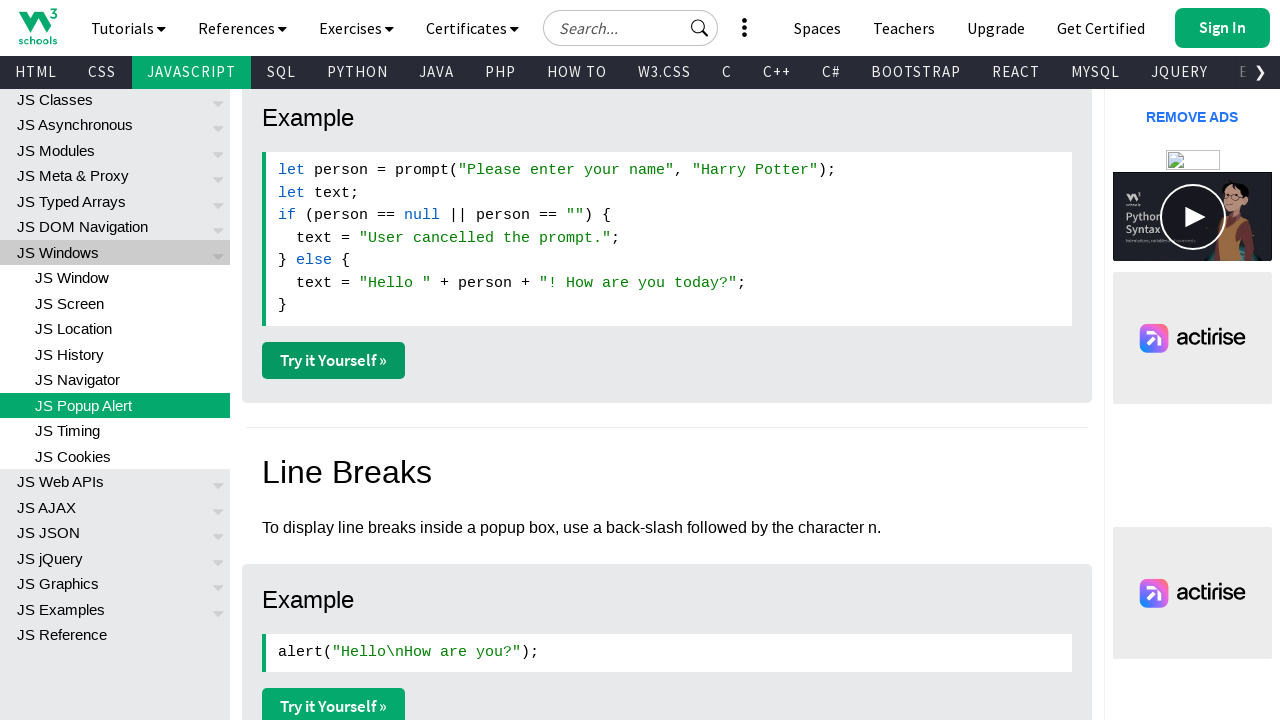

Clicked the fourth 'Try it Yourself' button at (334, 702) on a:has-text('Try it Your') >> nth=3
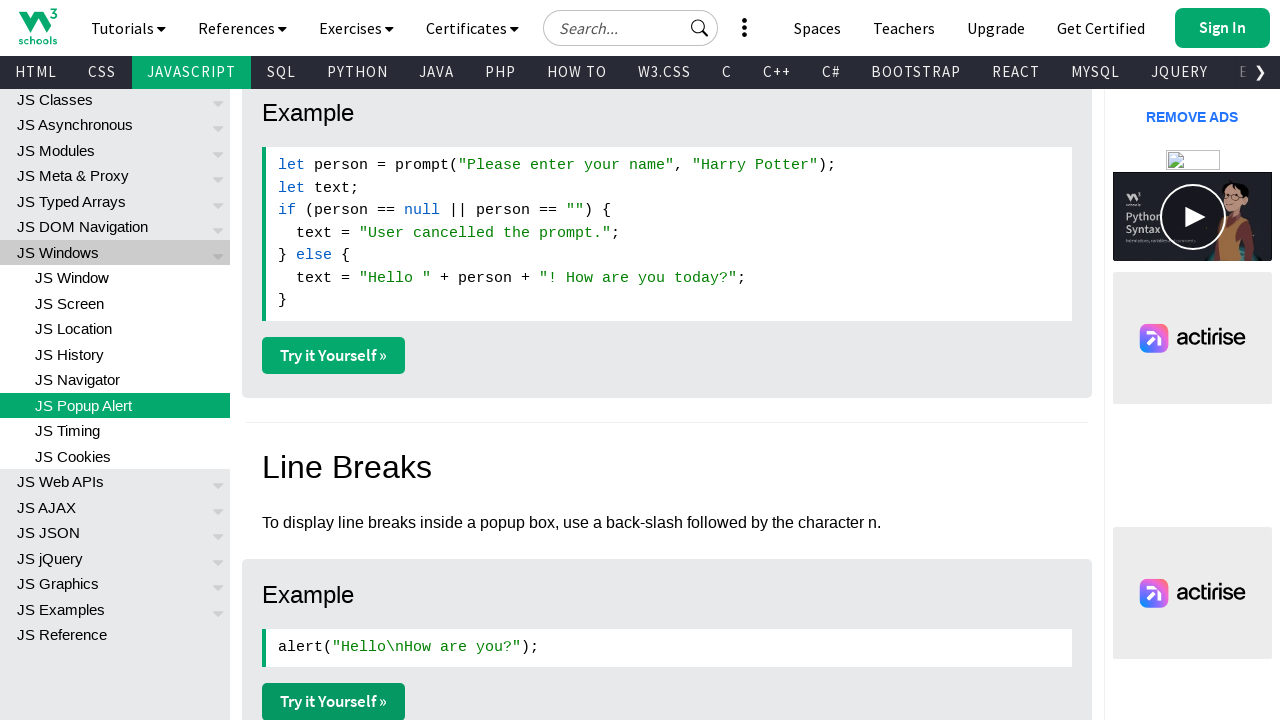

Waited 2 seconds after clicking fourth button
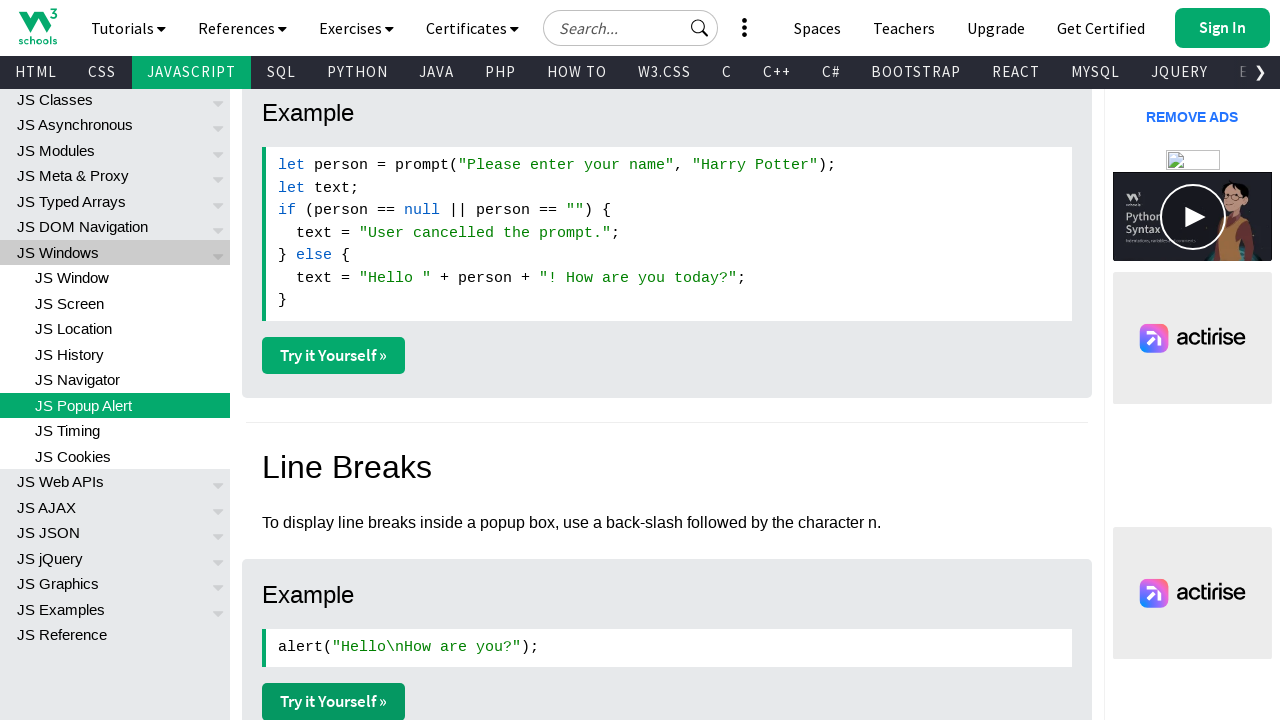

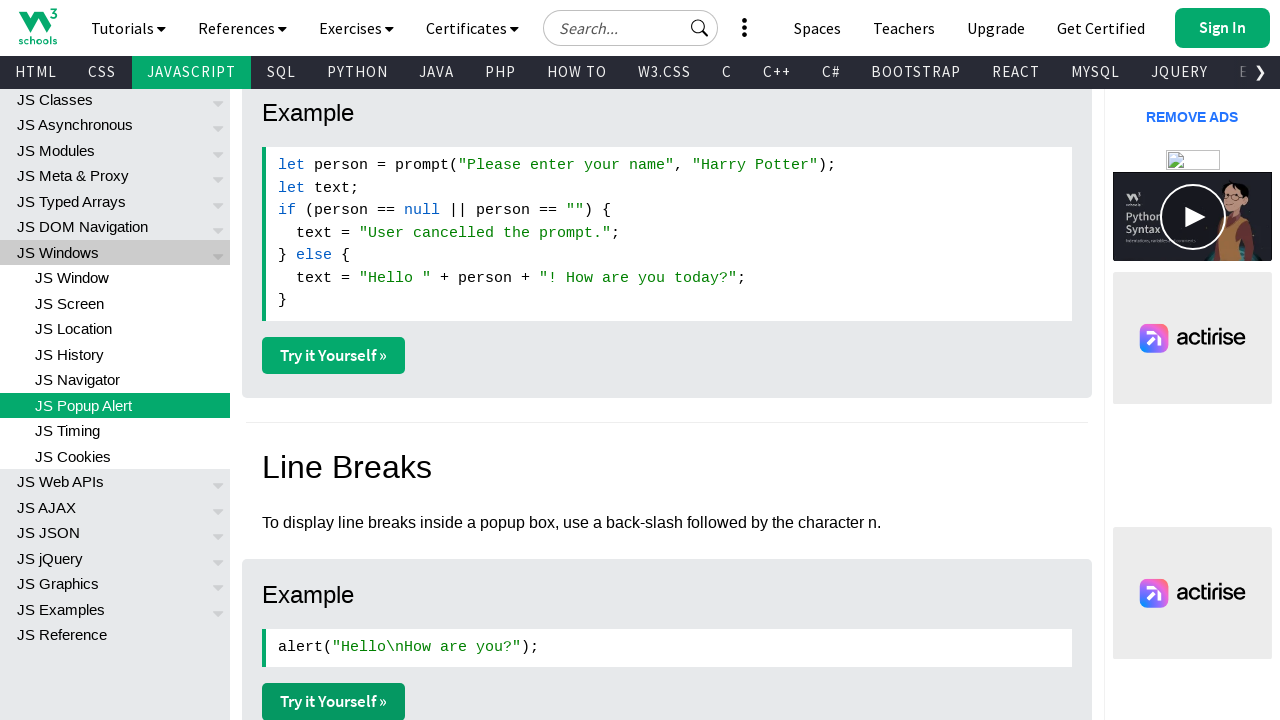